Tests single dropdown selection using different methods: by value, label, and index

Starting URL: https://demo.automationtesting.in/Register.html

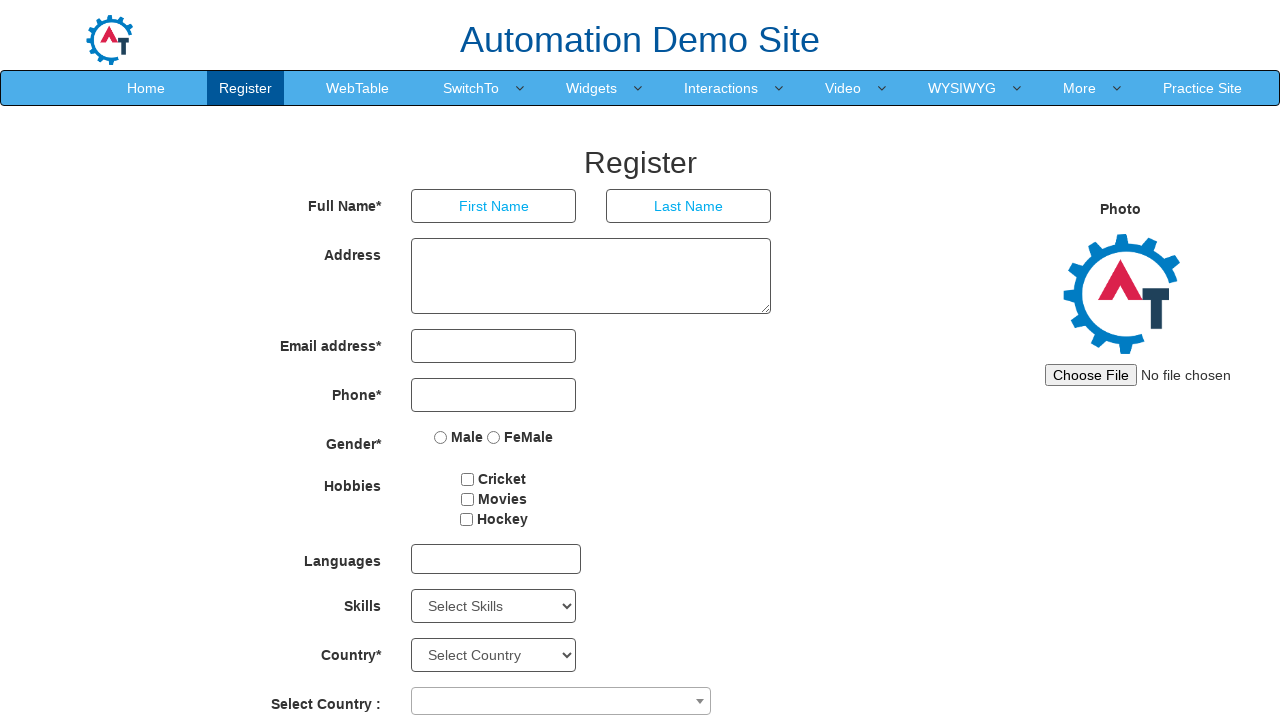

Navigated to Register page
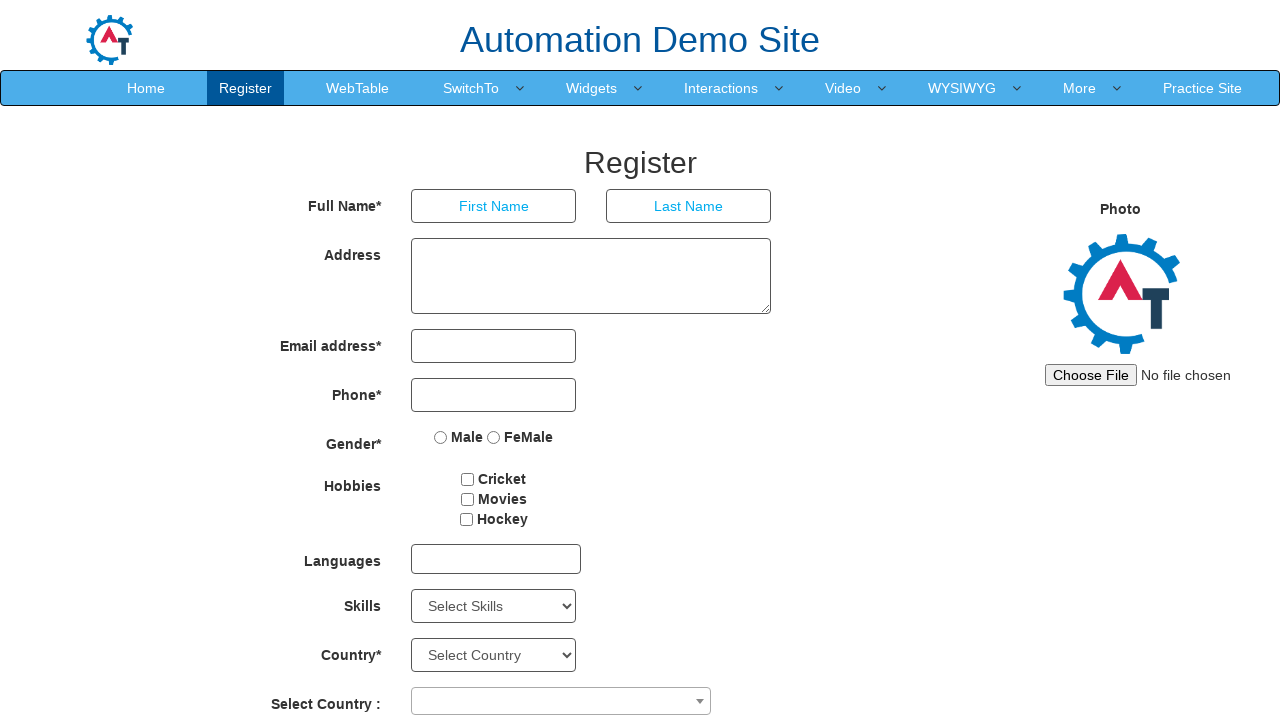

Selected dropdown option by value: 'Art Design' on #Skills
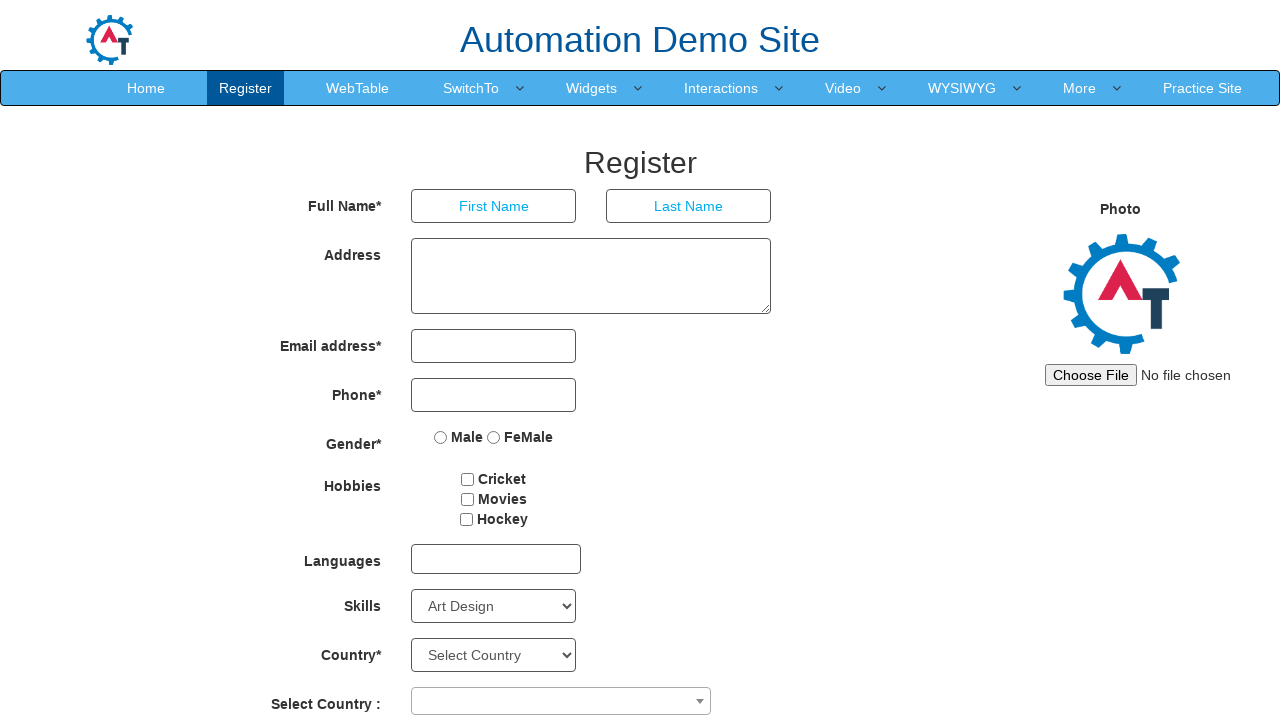

Selected dropdown option by label: 'Backup Management' on #Skills
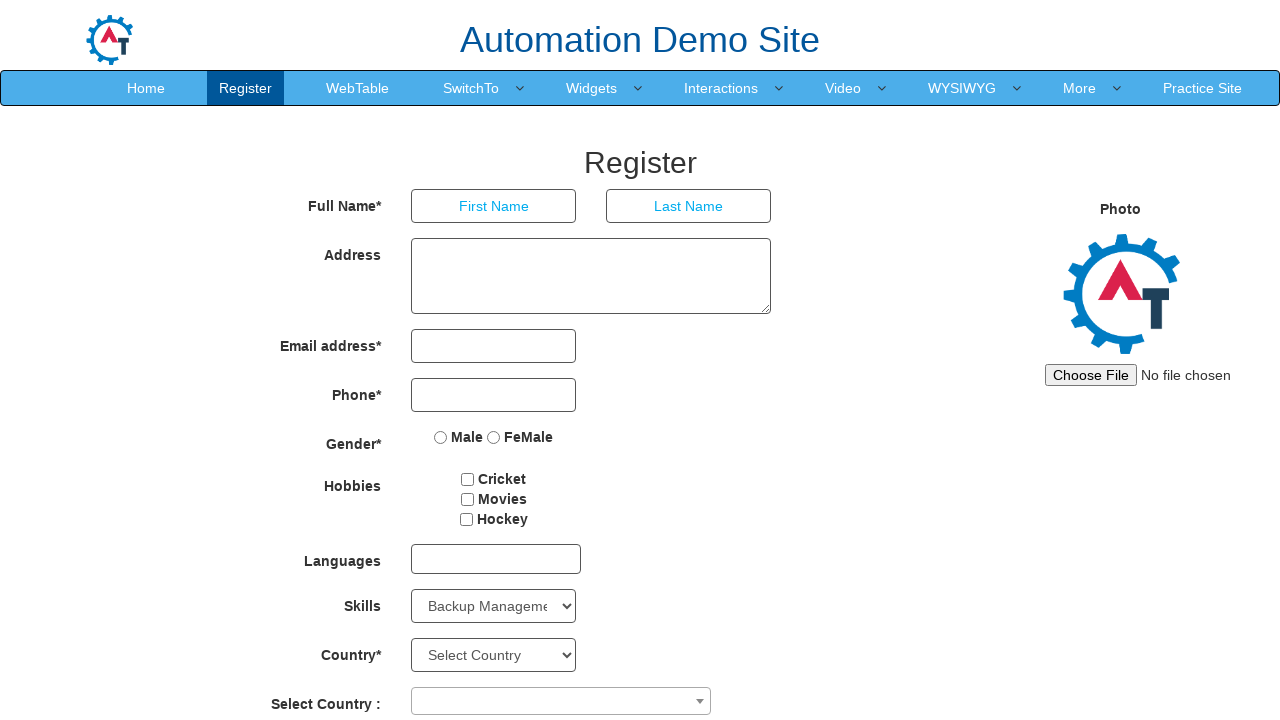

Selected dropdown option by index: 4 on #Skills
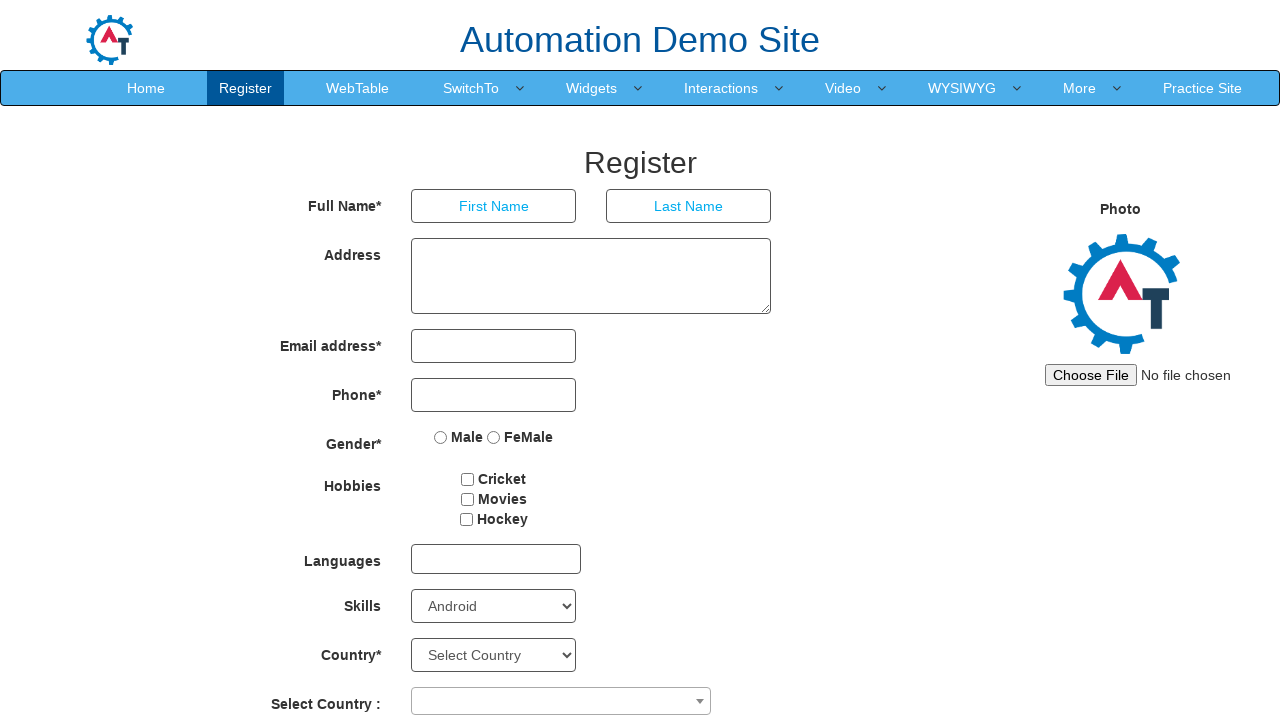

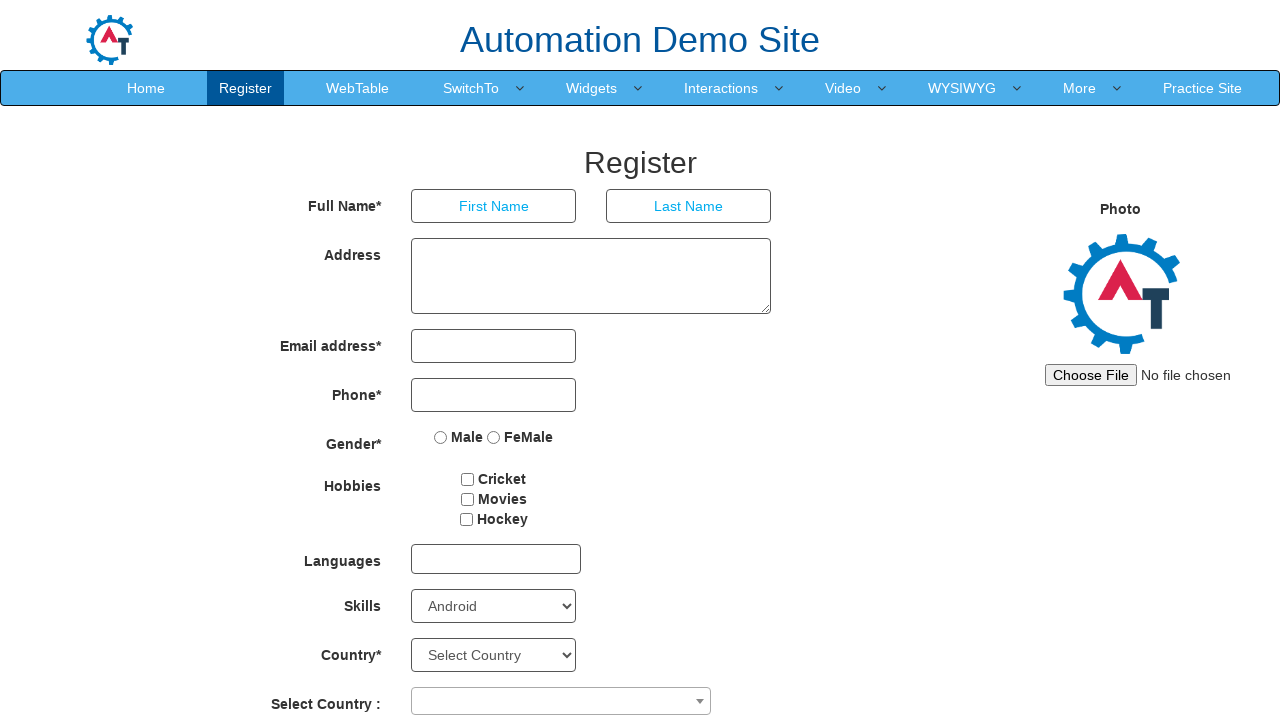